Tests that the toggle-all checkbox updates its state when individual items are completed or cleared.

Starting URL: https://demo.playwright.dev/todomvc

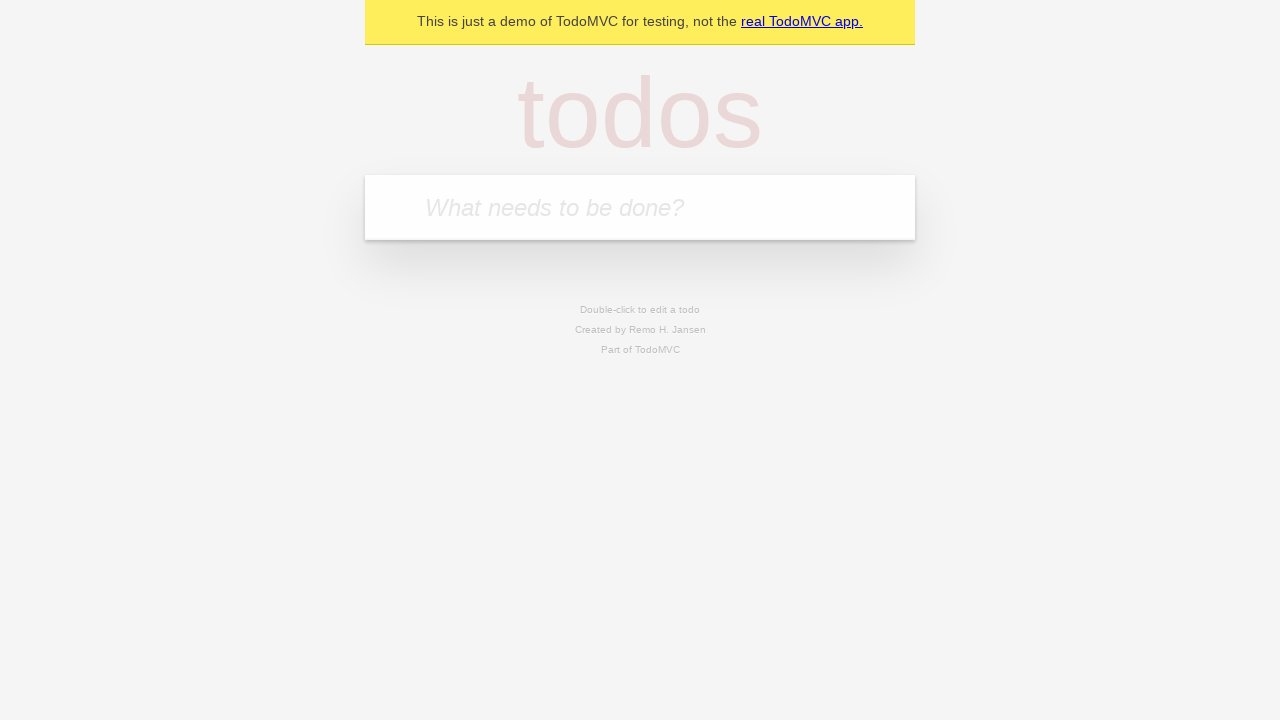

Filled todo input with 'buy some cheese' on internal:attr=[placeholder="What needs to be done?"i]
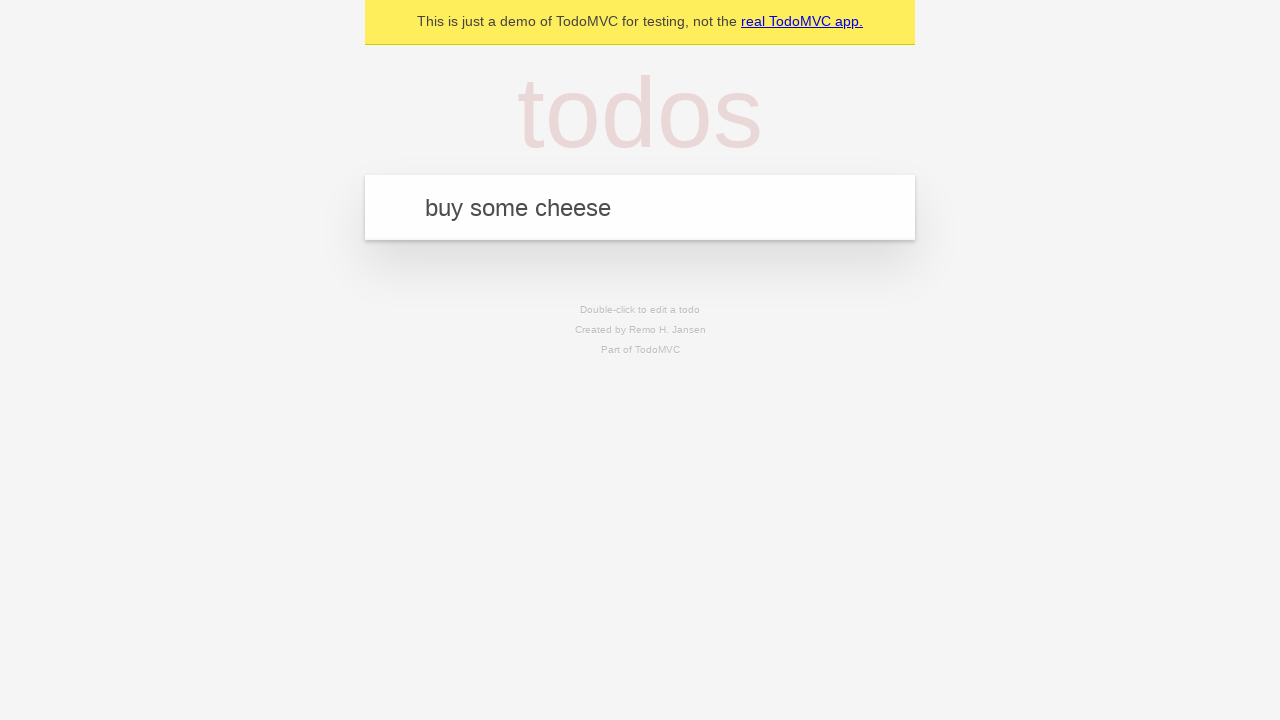

Pressed Enter to add first todo item on internal:attr=[placeholder="What needs to be done?"i]
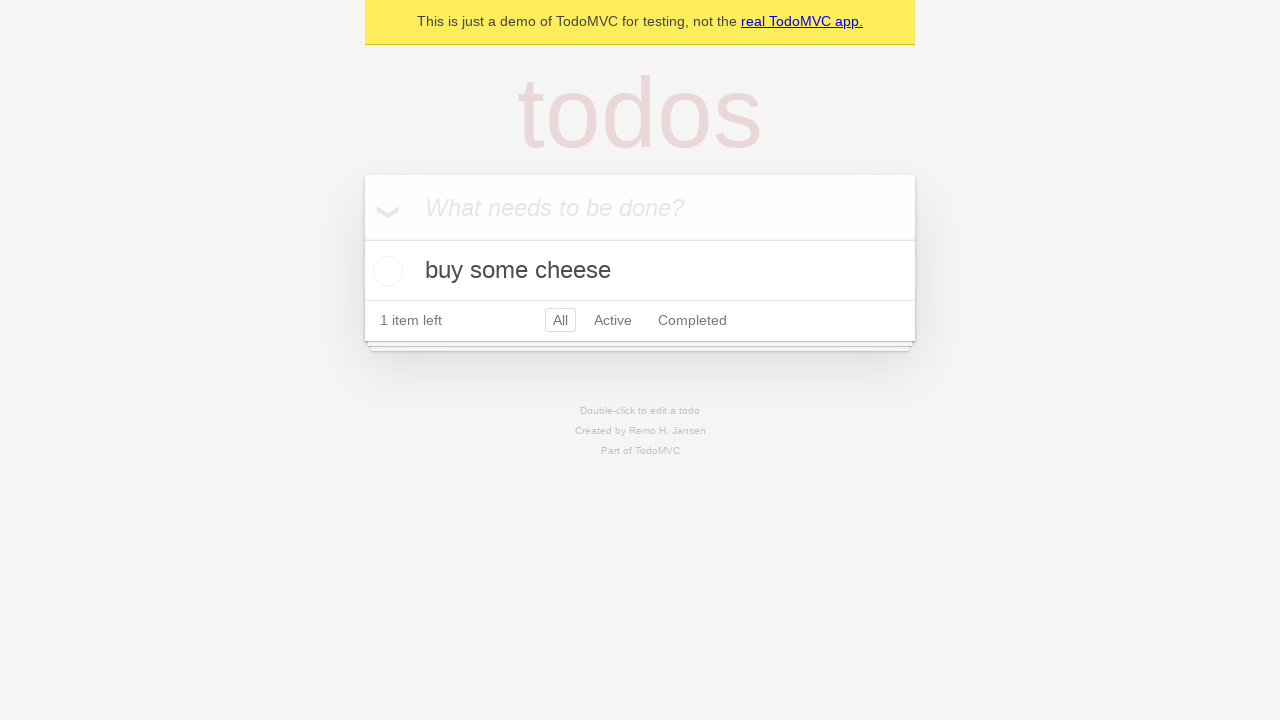

Filled todo input with 'feed the cat' on internal:attr=[placeholder="What needs to be done?"i]
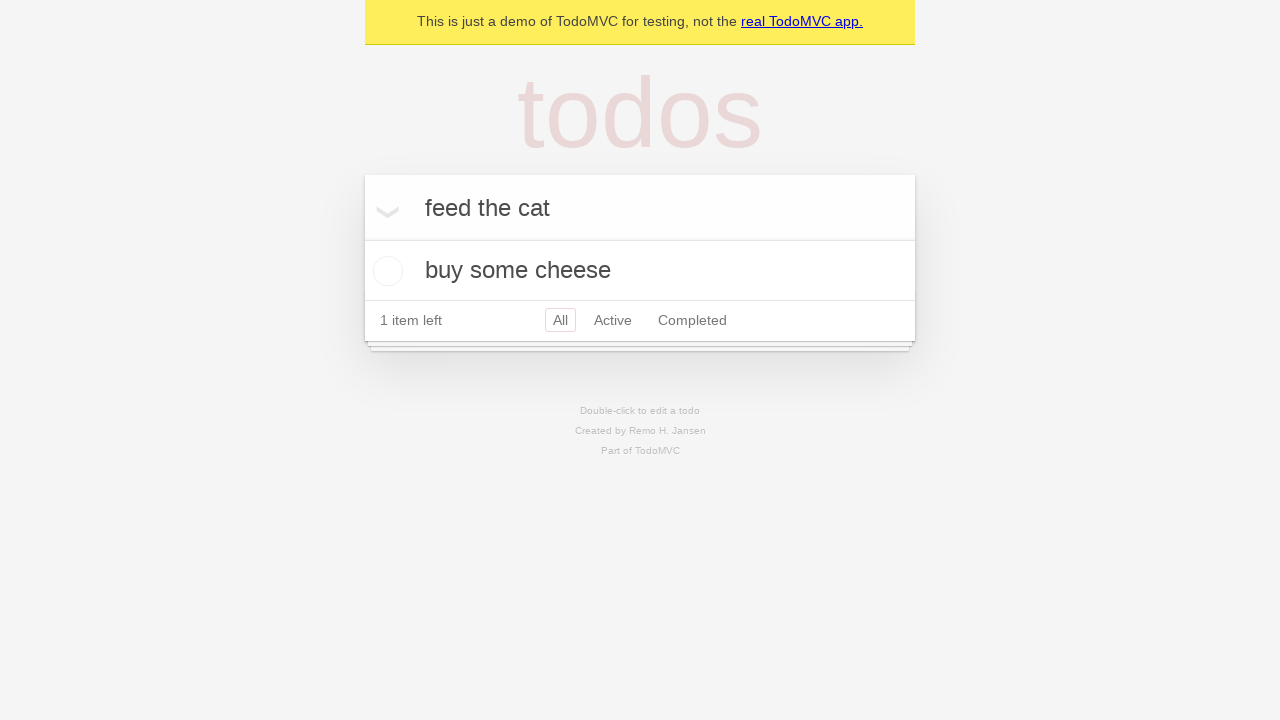

Pressed Enter to add second todo item on internal:attr=[placeholder="What needs to be done?"i]
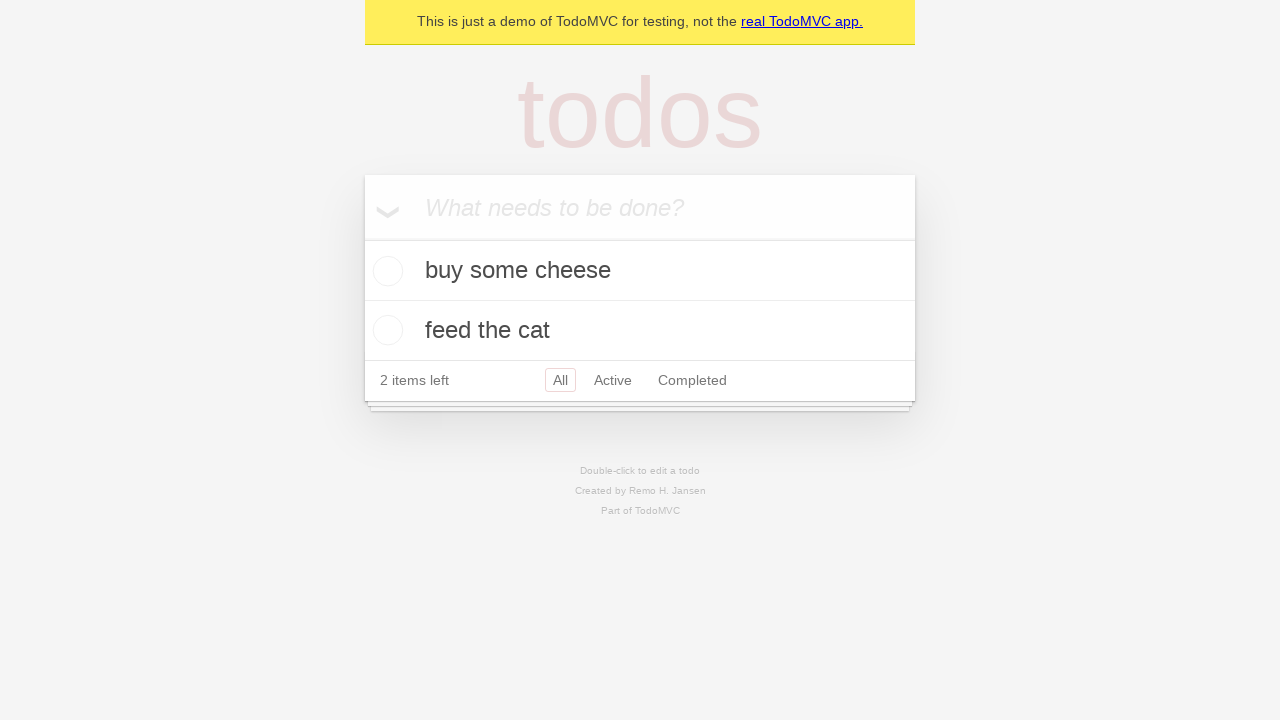

Filled todo input with 'book a doctors appointment' on internal:attr=[placeholder="What needs to be done?"i]
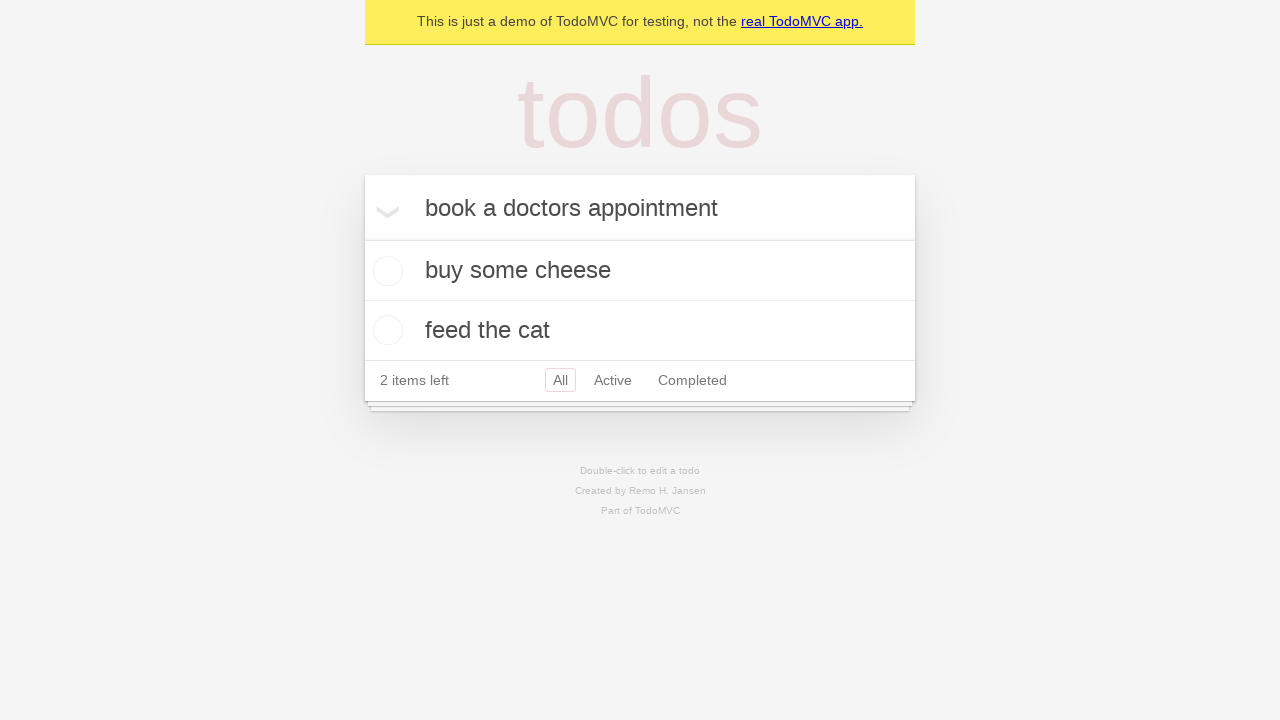

Pressed Enter to add third todo item on internal:attr=[placeholder="What needs to be done?"i]
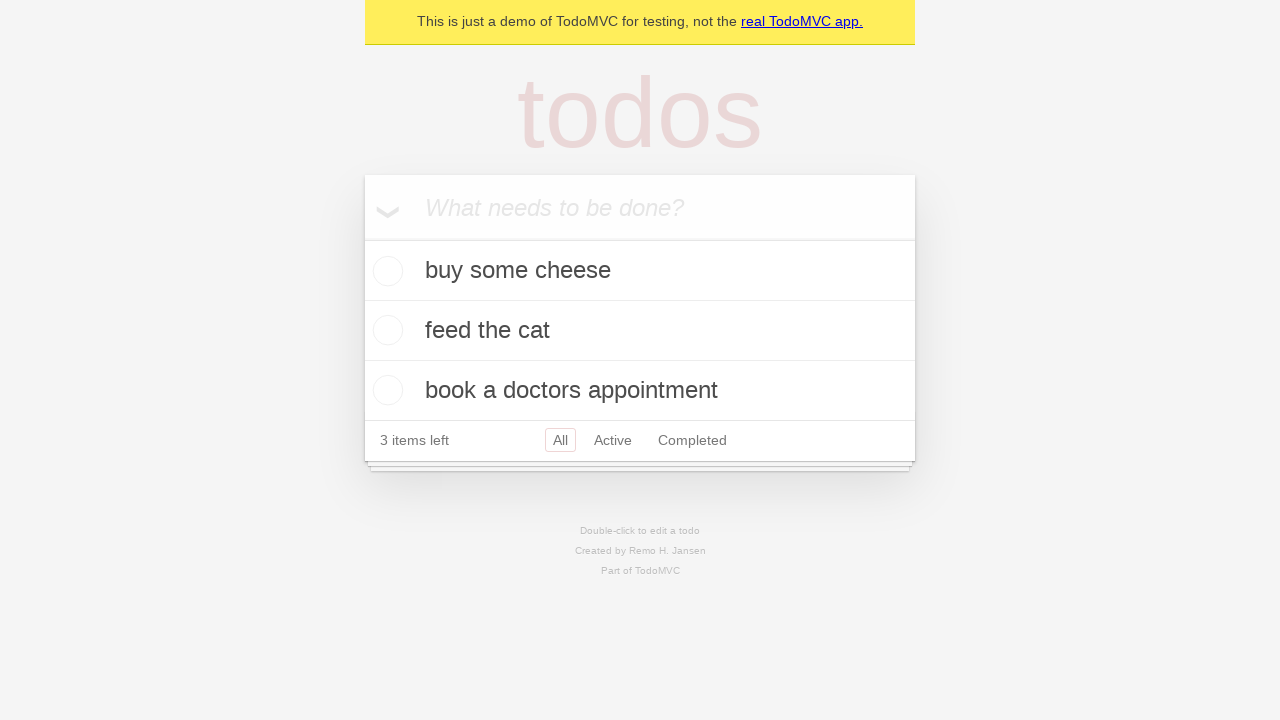

Waited for all 3 todo items to appear in the DOM
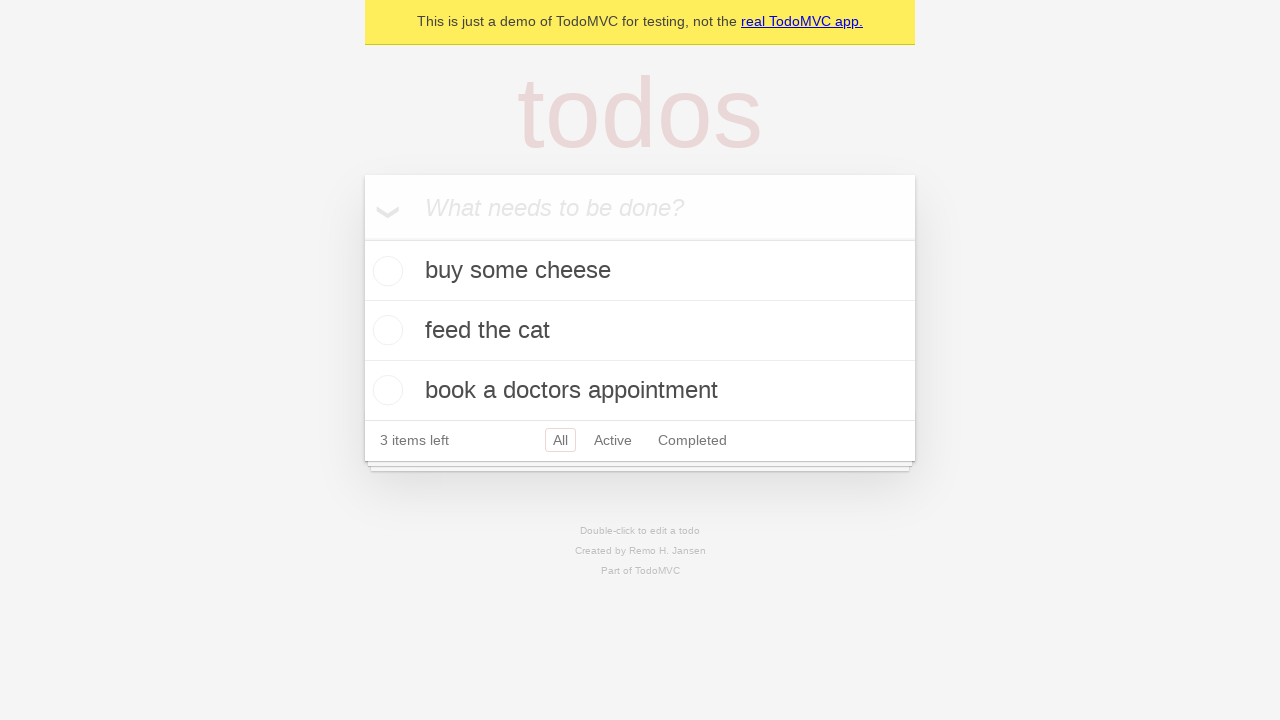

Checked 'Mark all as complete' toggle-all checkbox at (362, 238) on internal:label="Mark all as complete"i
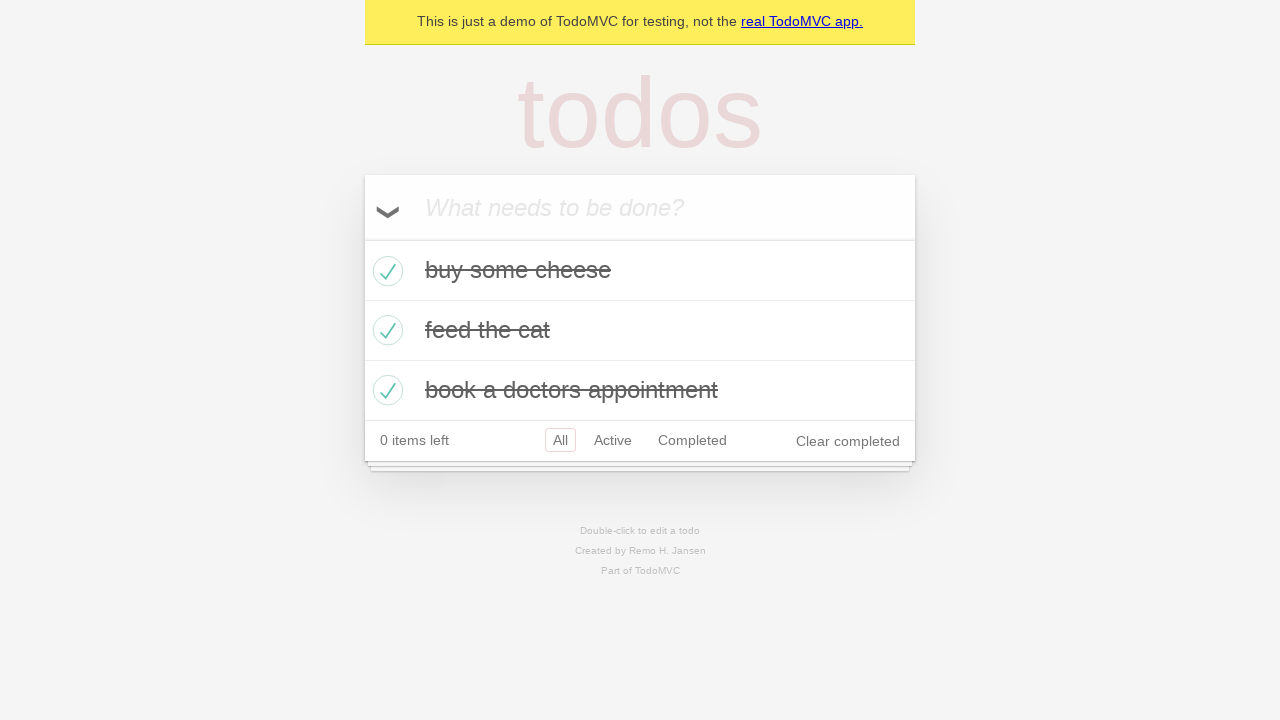

Unchecked checkbox for first todo item at (385, 271) on internal:testid=[data-testid="todo-item"s] >> nth=0 >> internal:role=checkbox
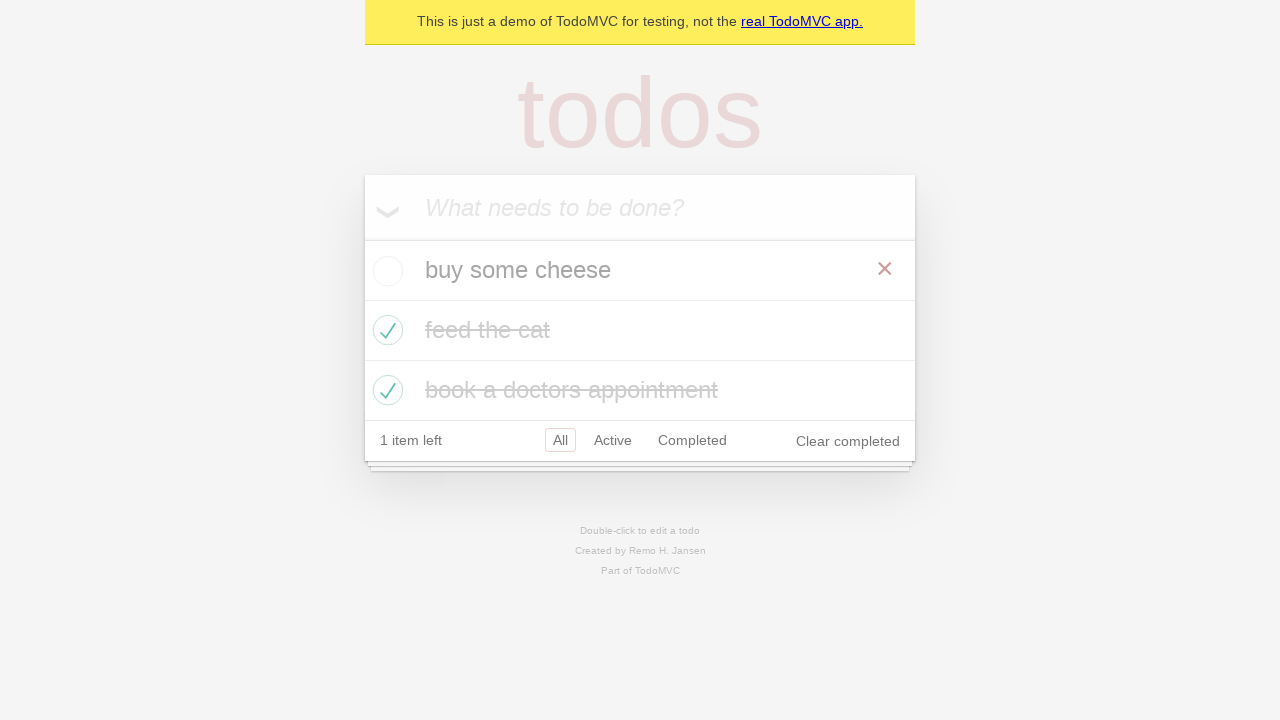

Checked checkbox for first todo item again at (385, 271) on internal:testid=[data-testid="todo-item"s] >> nth=0 >> internal:role=checkbox
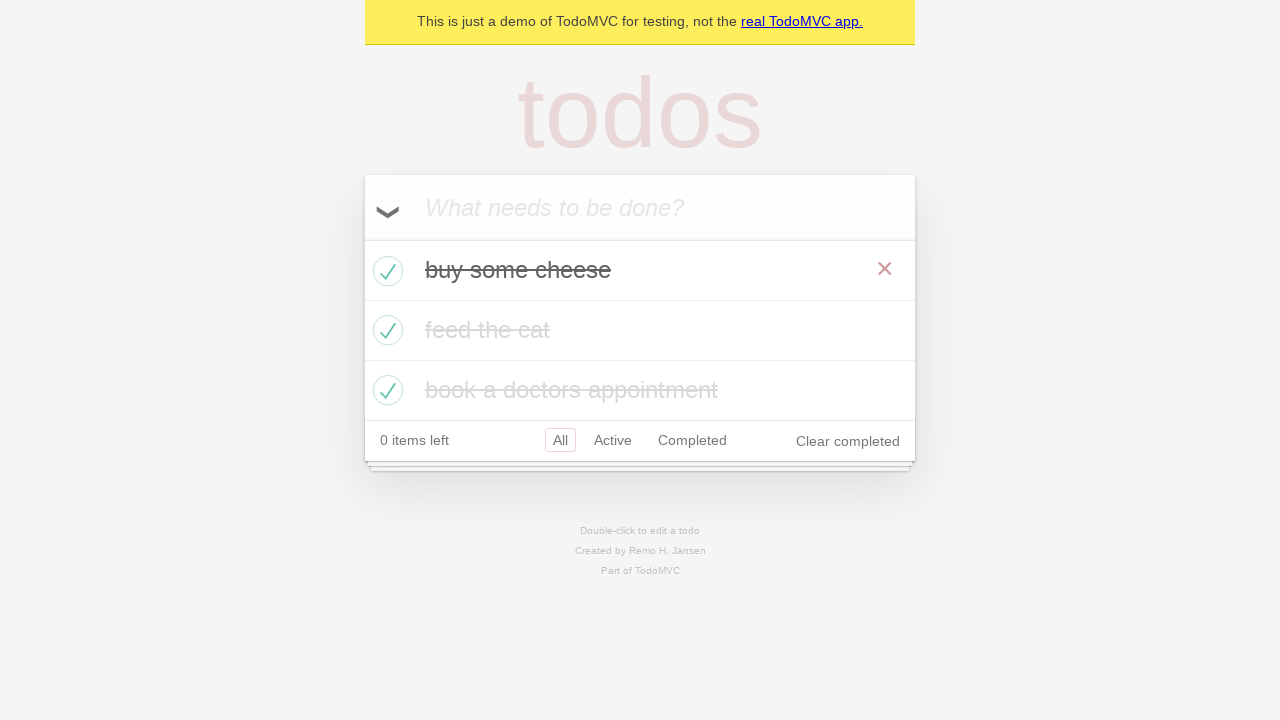

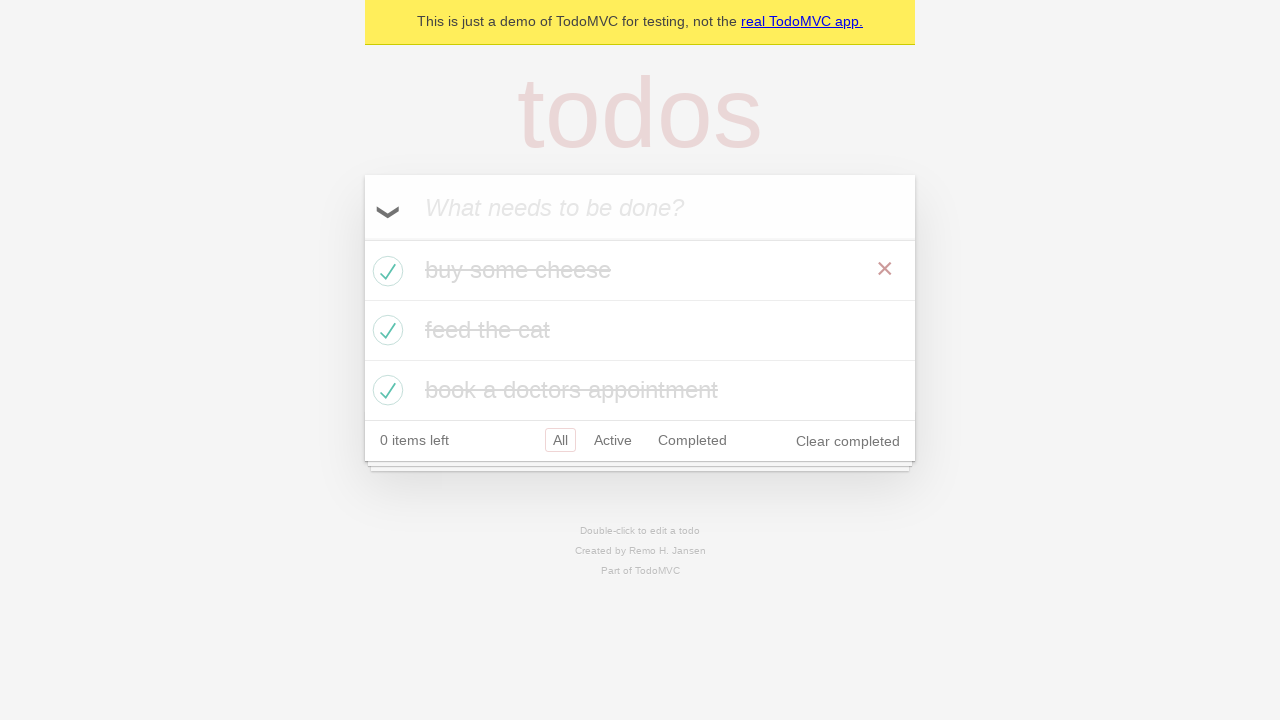